Verifies that the Skills dropdown element exists and is accessible

Starting URL: http://demo.automationtesting.in/Register.html

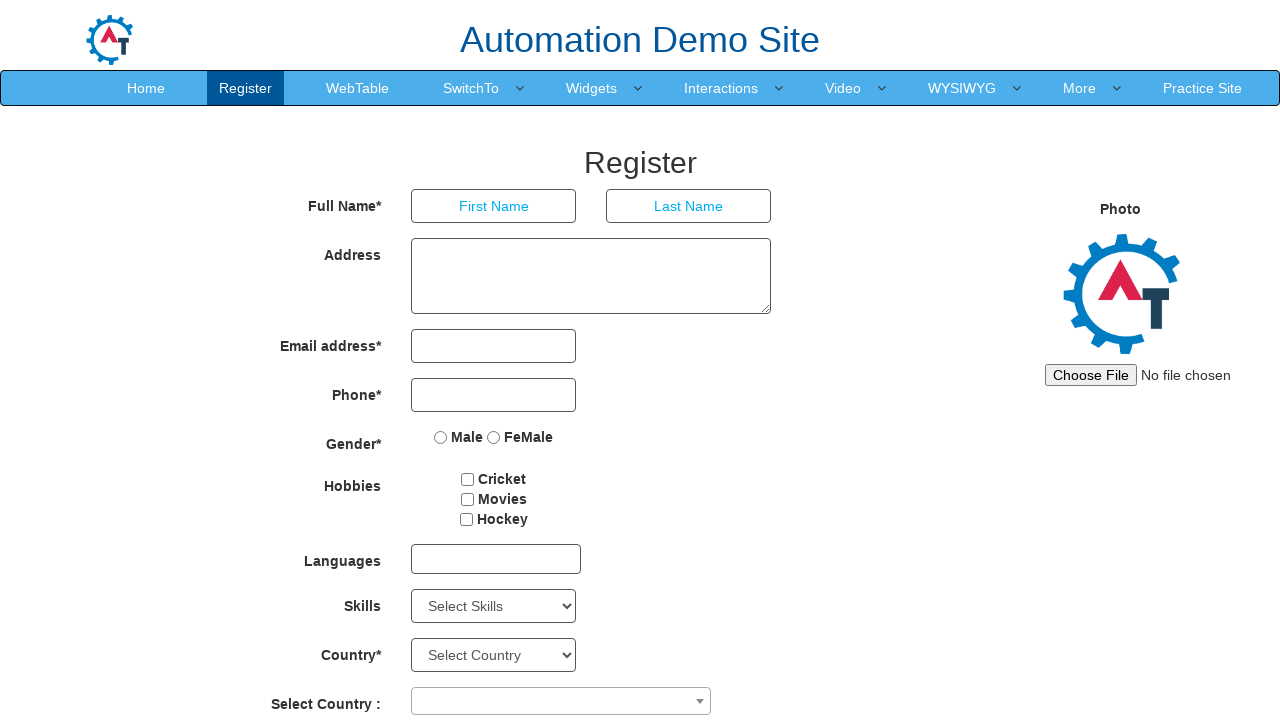

Navigated to Register page at http://demo.automationtesting.in/Register.html
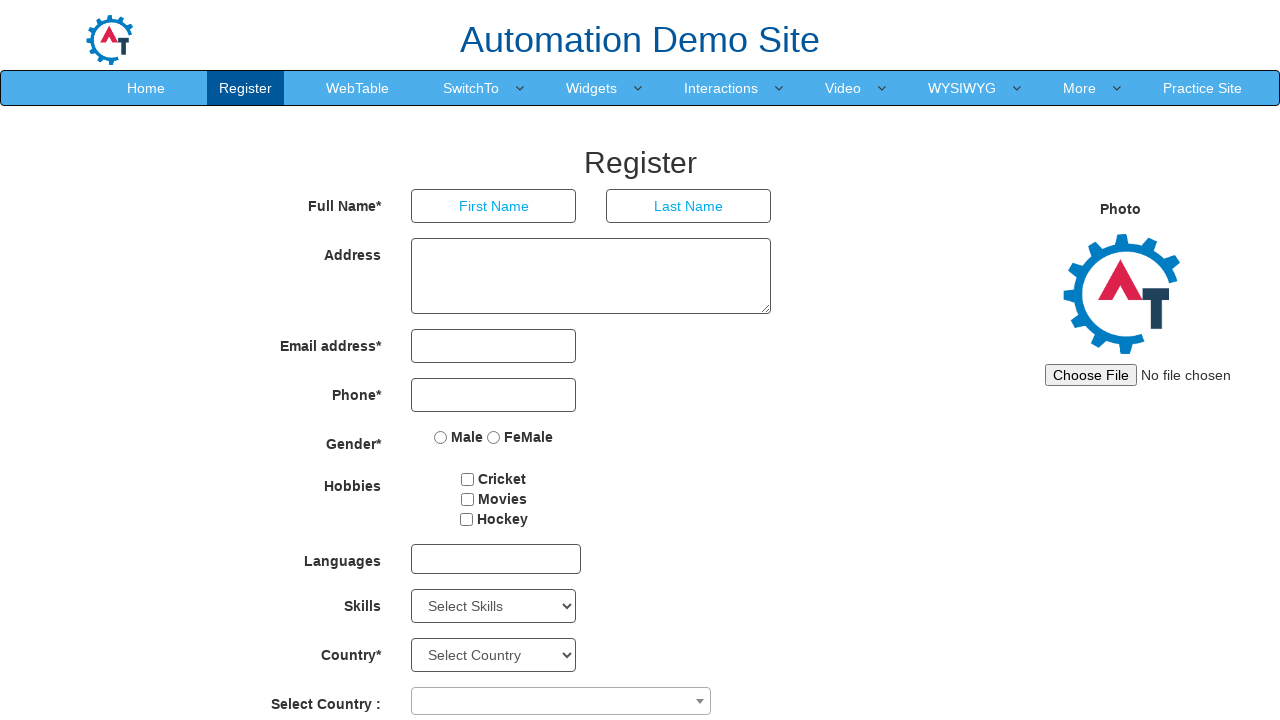

Clicked on Skills dropdown element to verify it's accessible at (494, 606) on xpath=//select[@id='Skills']
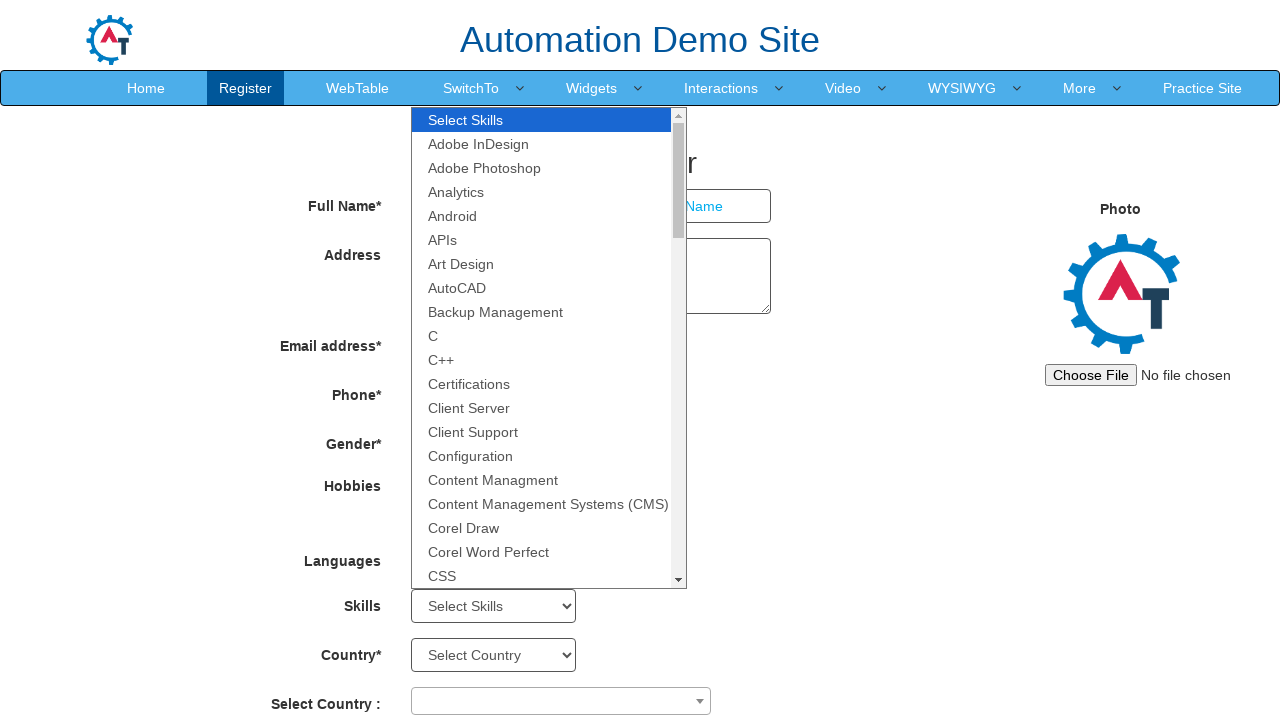

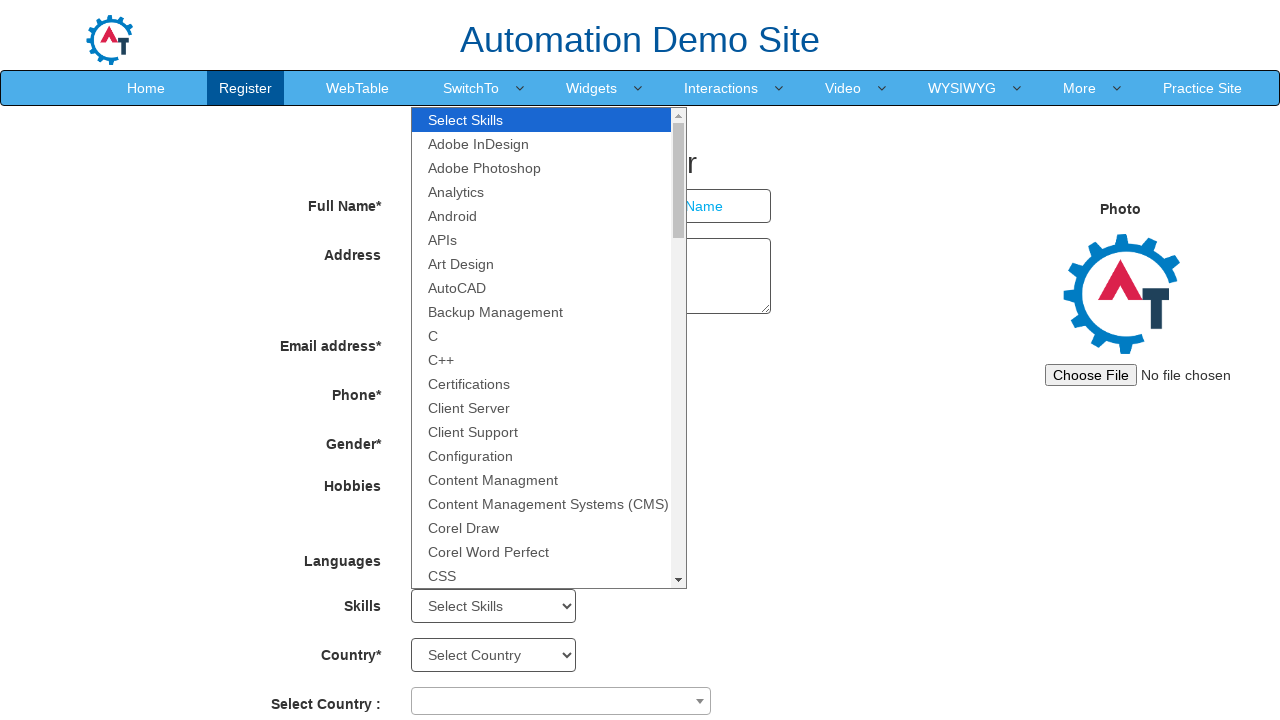